Solves a mathematical challenge by reading a value from the page, calculating the result using a logarithmic formula, filling the answer, selecting robot verification options, and submitting the form

Starting URL: https://suninjuly.github.io/math.html

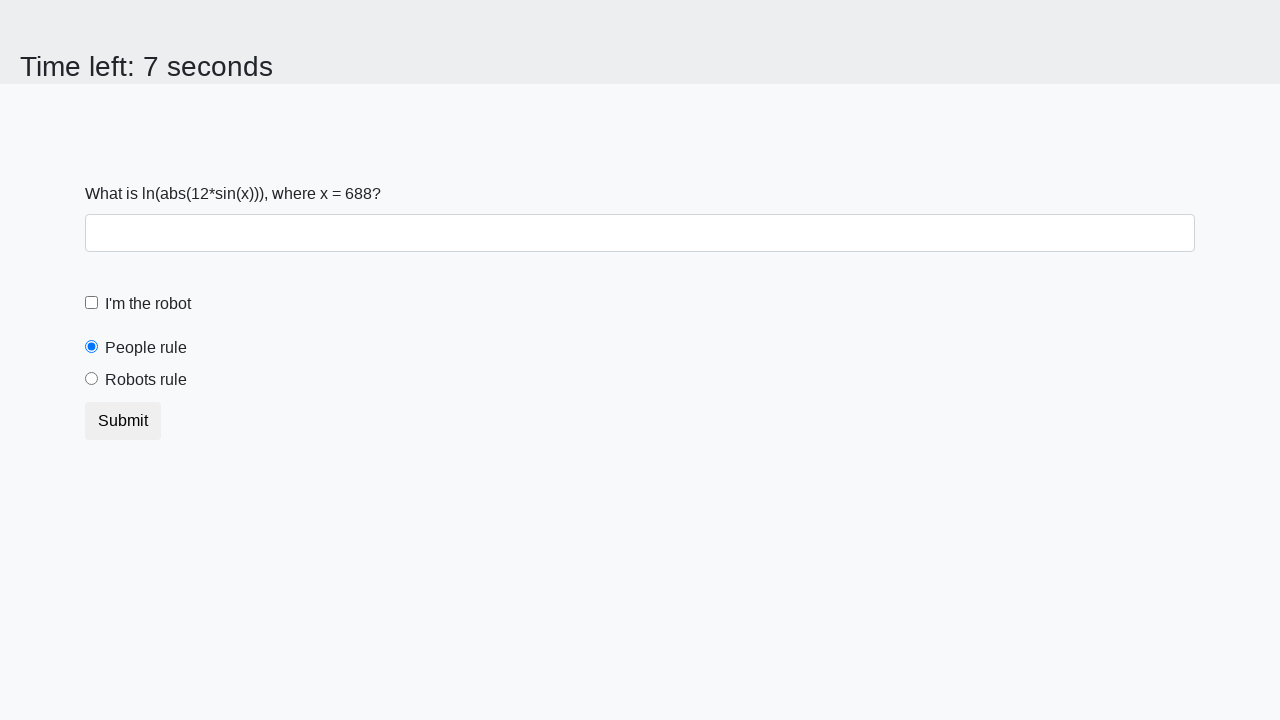

Read the value of x from the page
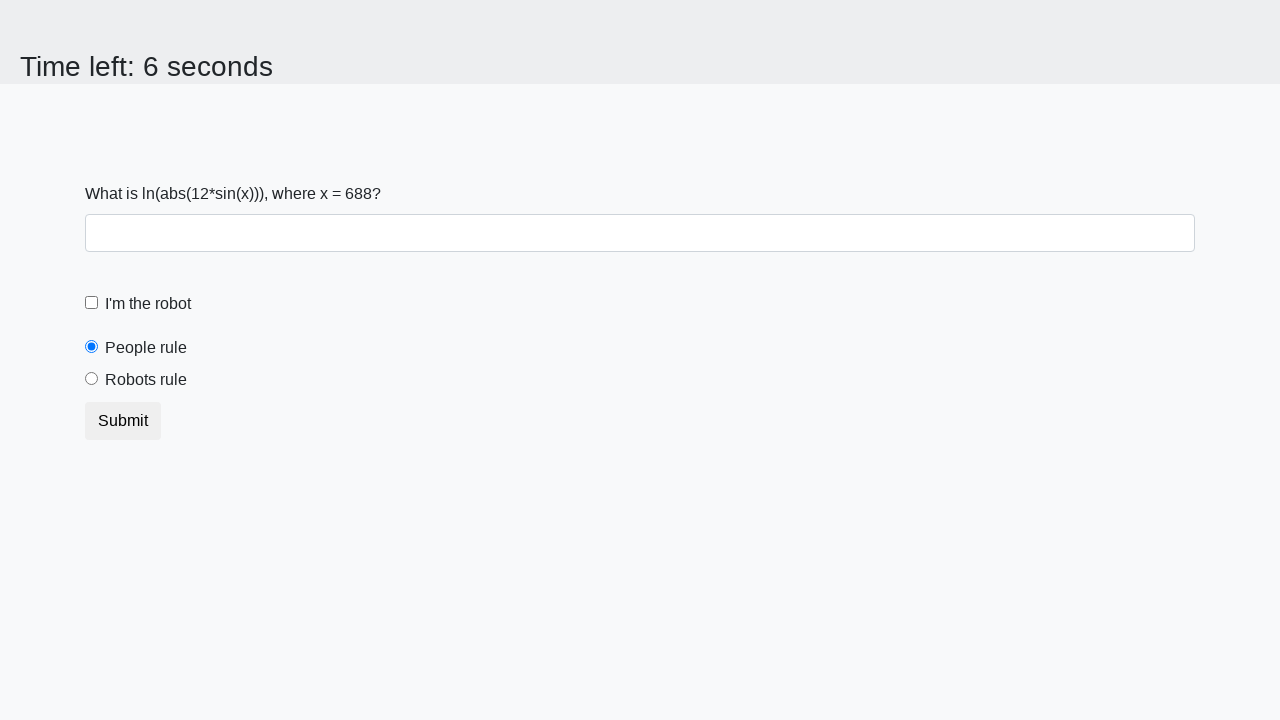

Calculated the result using logarithmic formula: log(abs(12 * sin(x)))
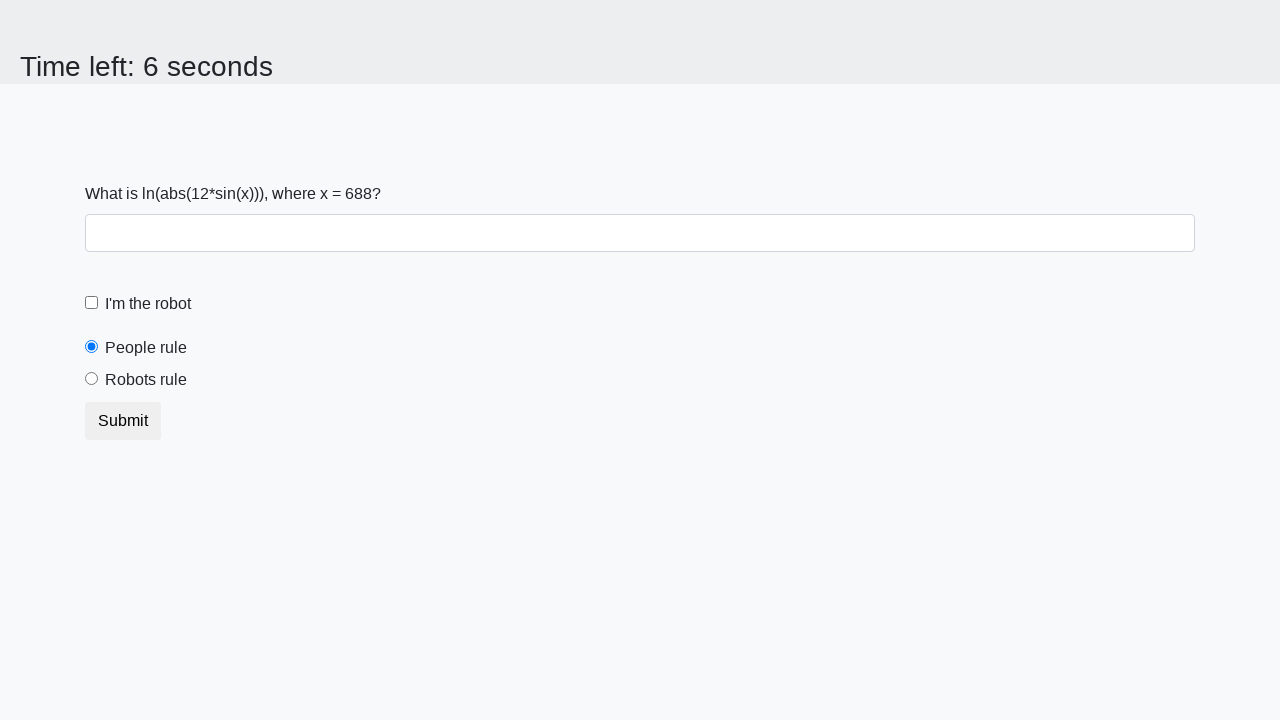

Filled the answer field with calculated result on #answer
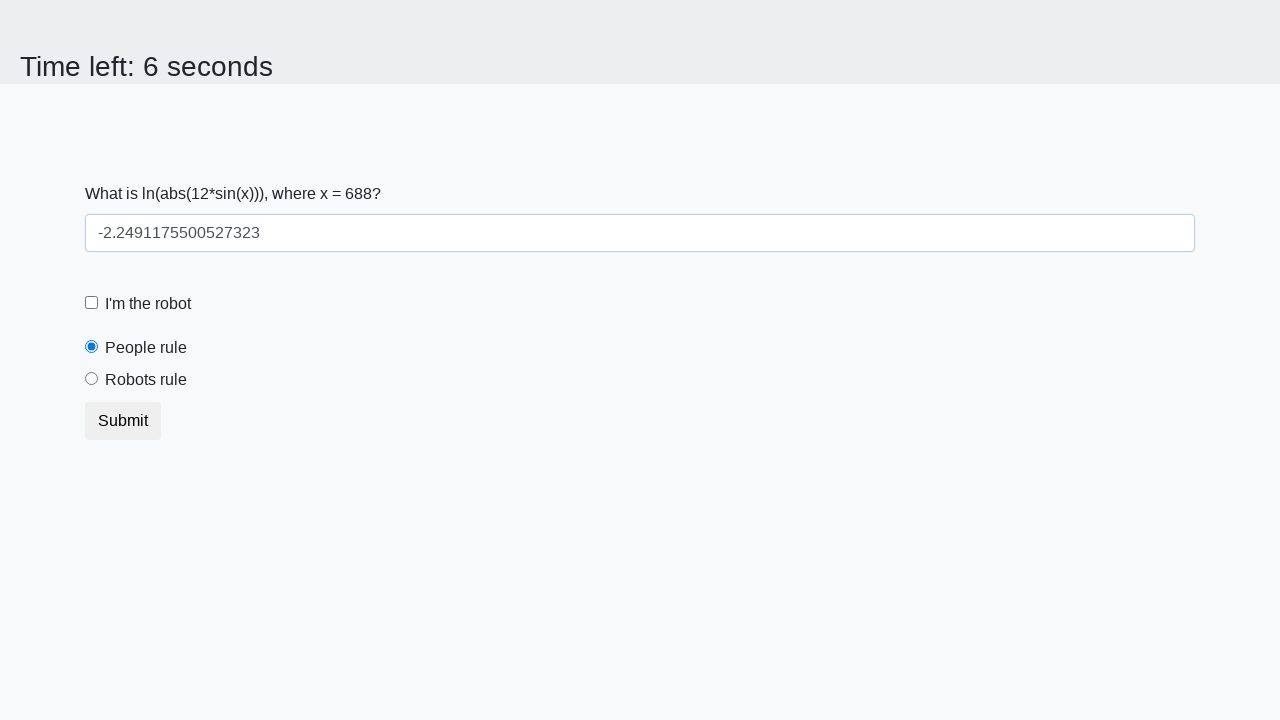

Clicked the robot checkbox for verification at (92, 303) on #robotCheckbox
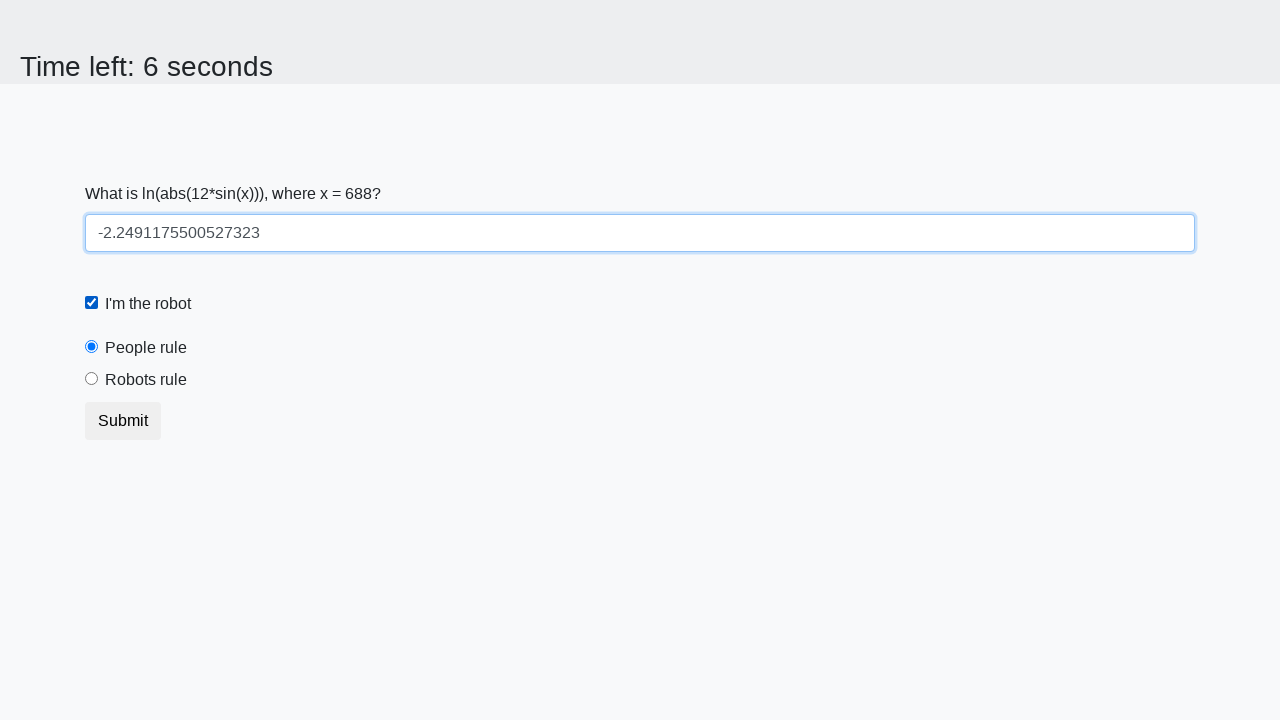

Selected the robots rule radio button at (92, 379) on #robotsRule
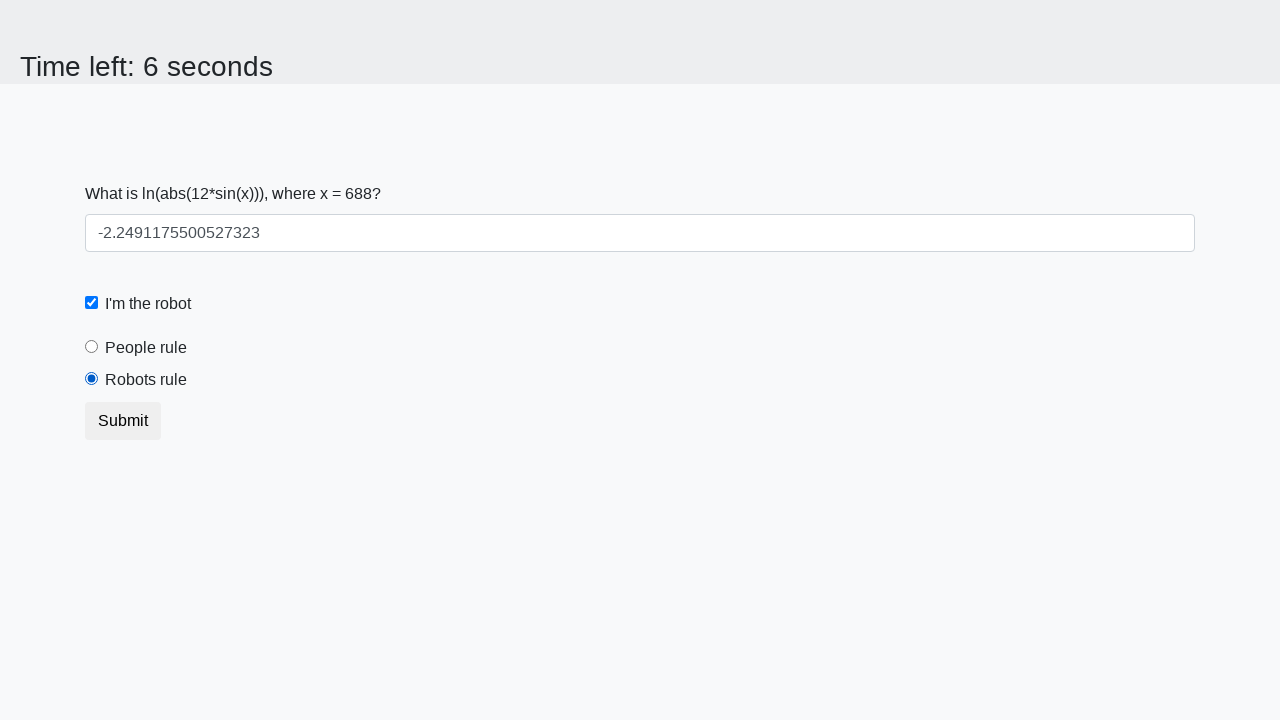

Clicked the Submit button to submit the form at (123, 421) on button:has-text('Submit')
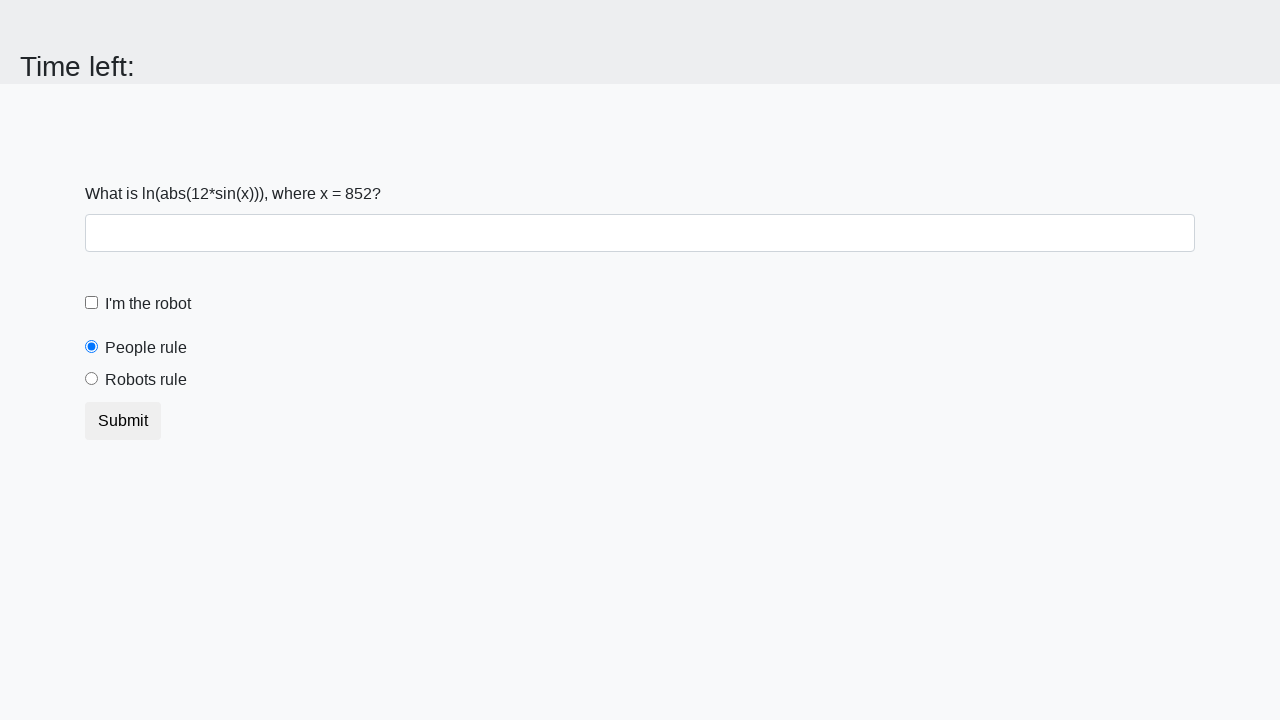

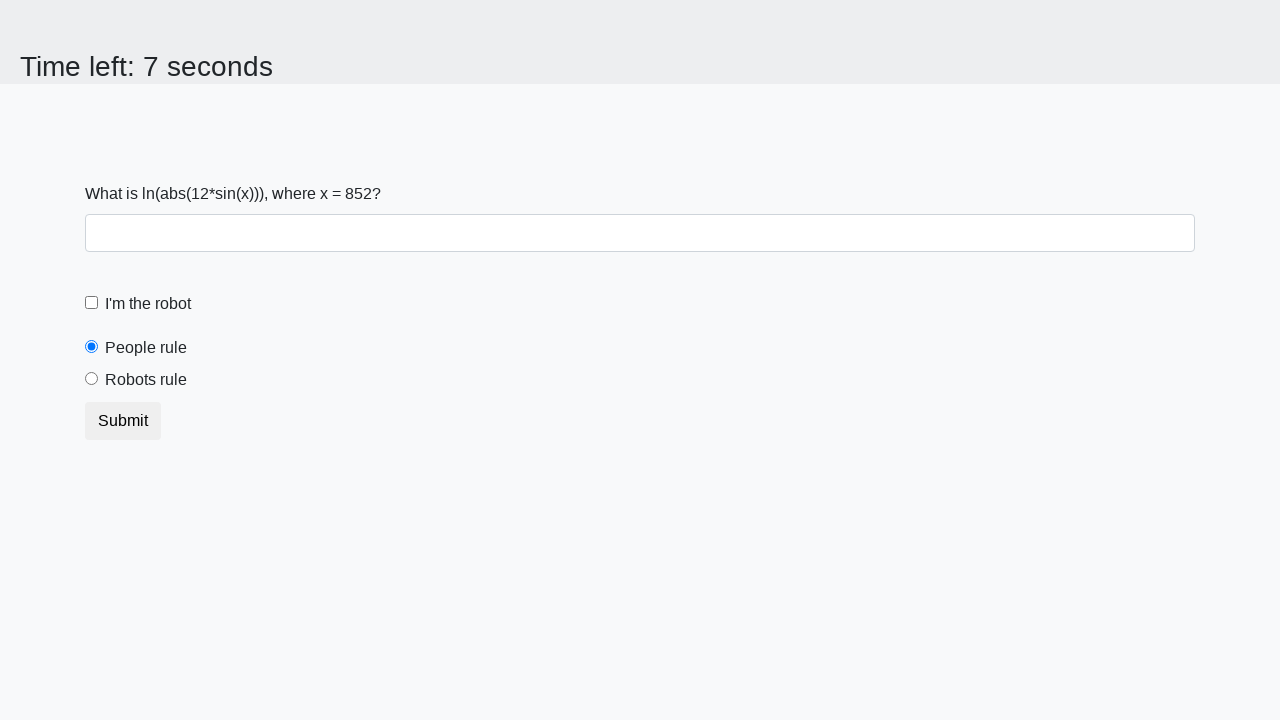